Navigates to a demo page with an embedded YouTube video, switches to the iframe, and clicks the play button to start video playback

Starting URL: http://demo.automationtesting.in/Youtube.html

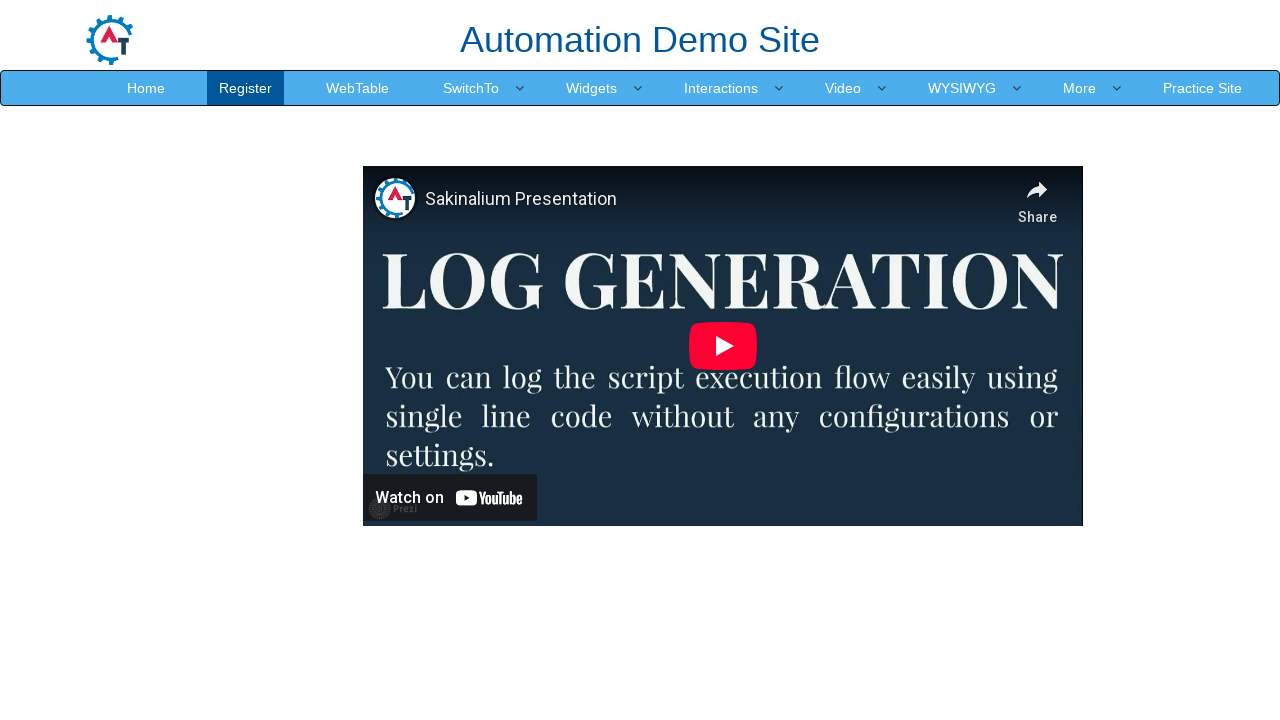

Navigated to YouTube demo page
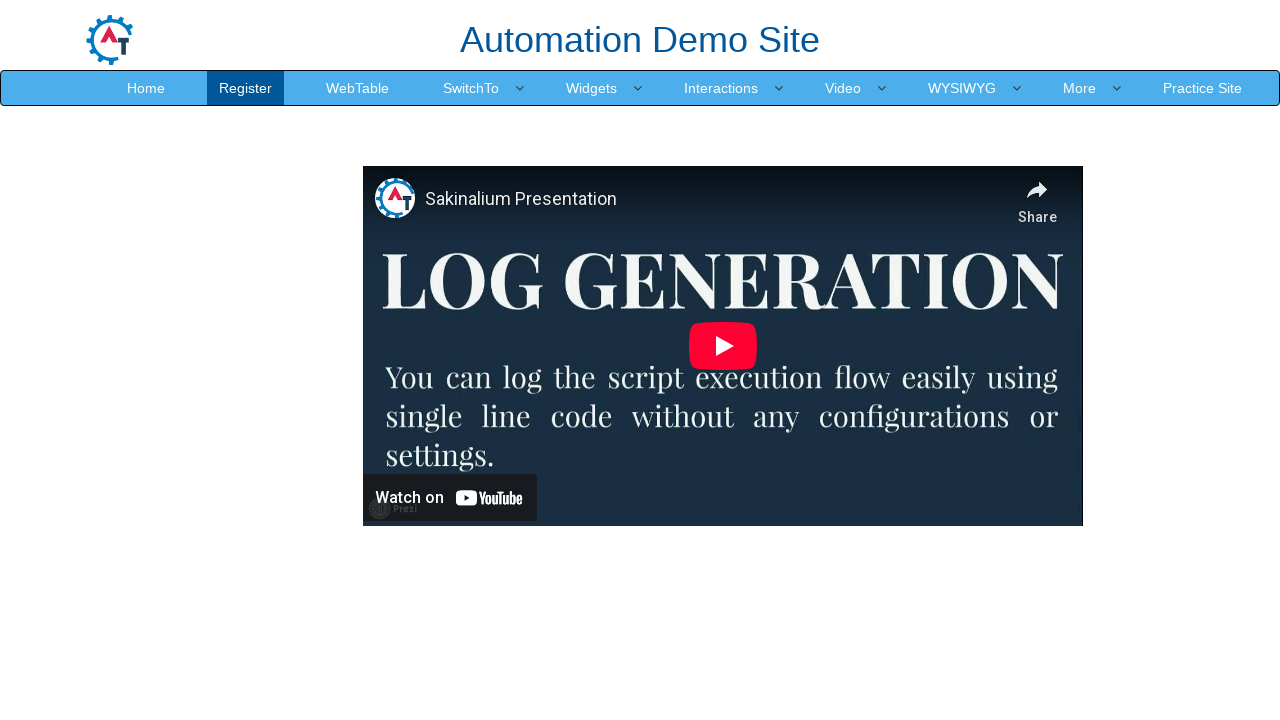

Located first iframe containing YouTube video
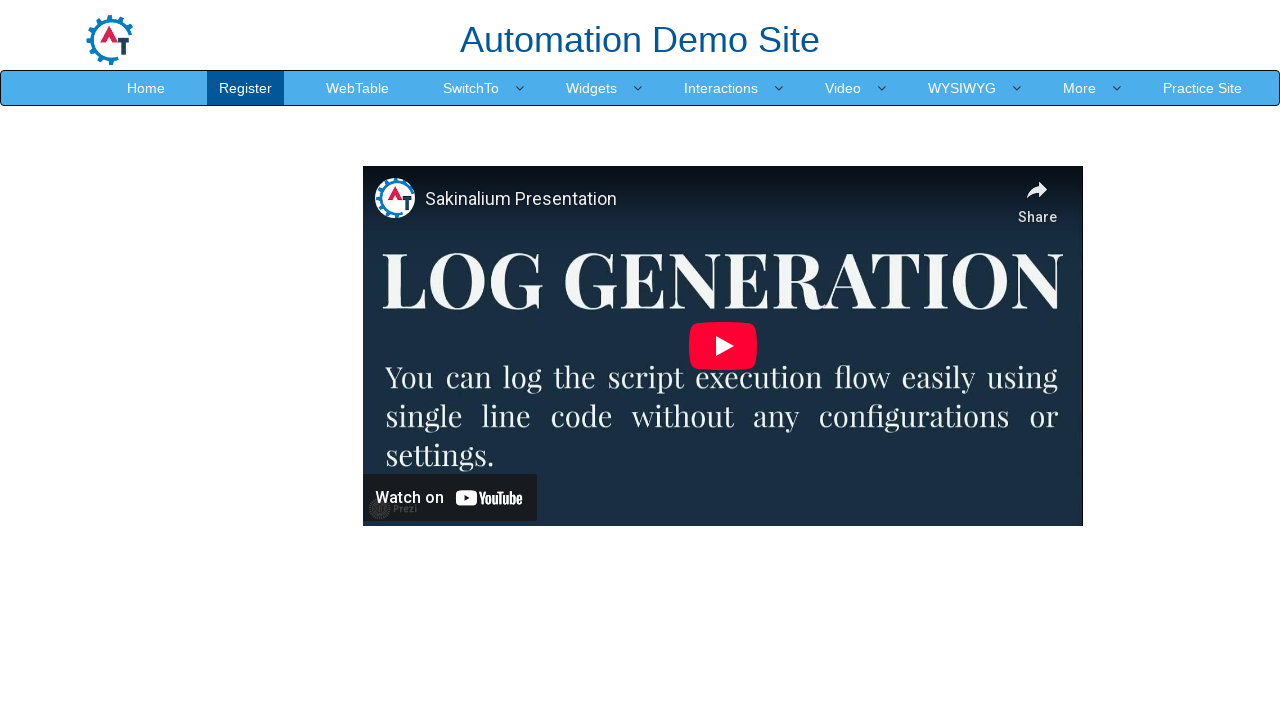

Clicked play button to start video playback at (722, 346) on iframe >> nth=0 >> internal:control=enter-frame >> button[aria-label='Play']
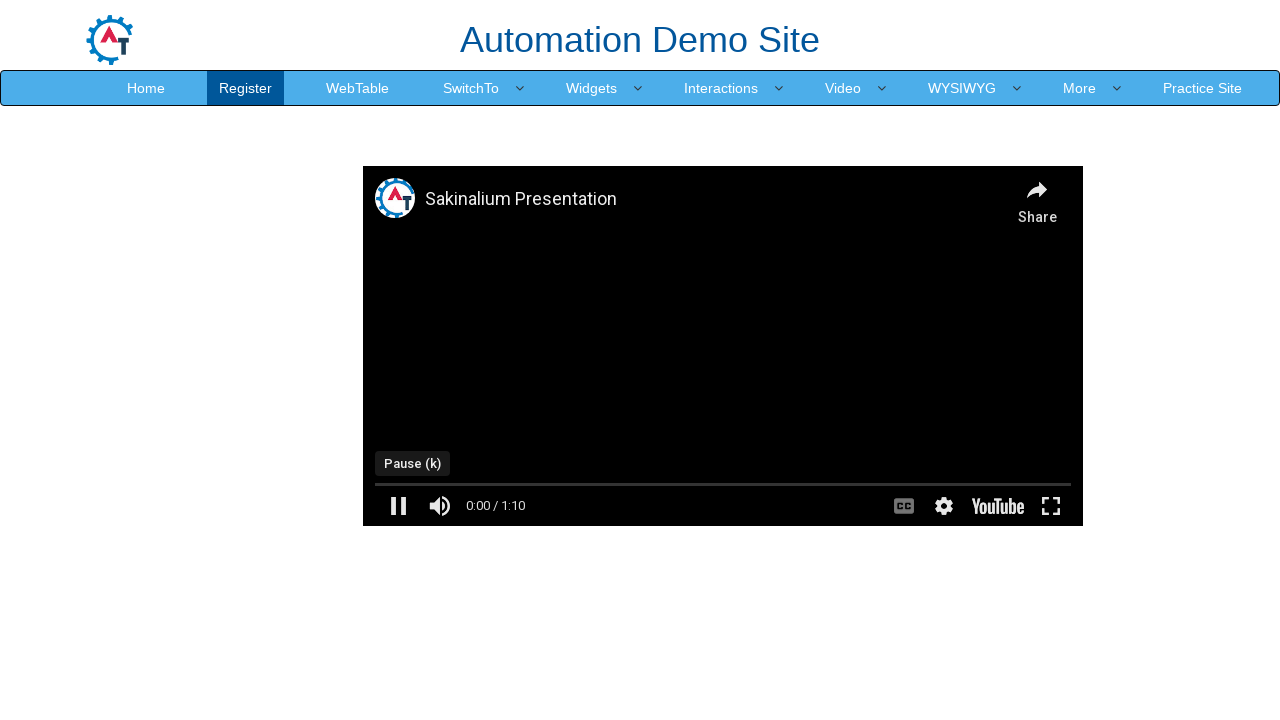

Waited 8 seconds for video playback to start
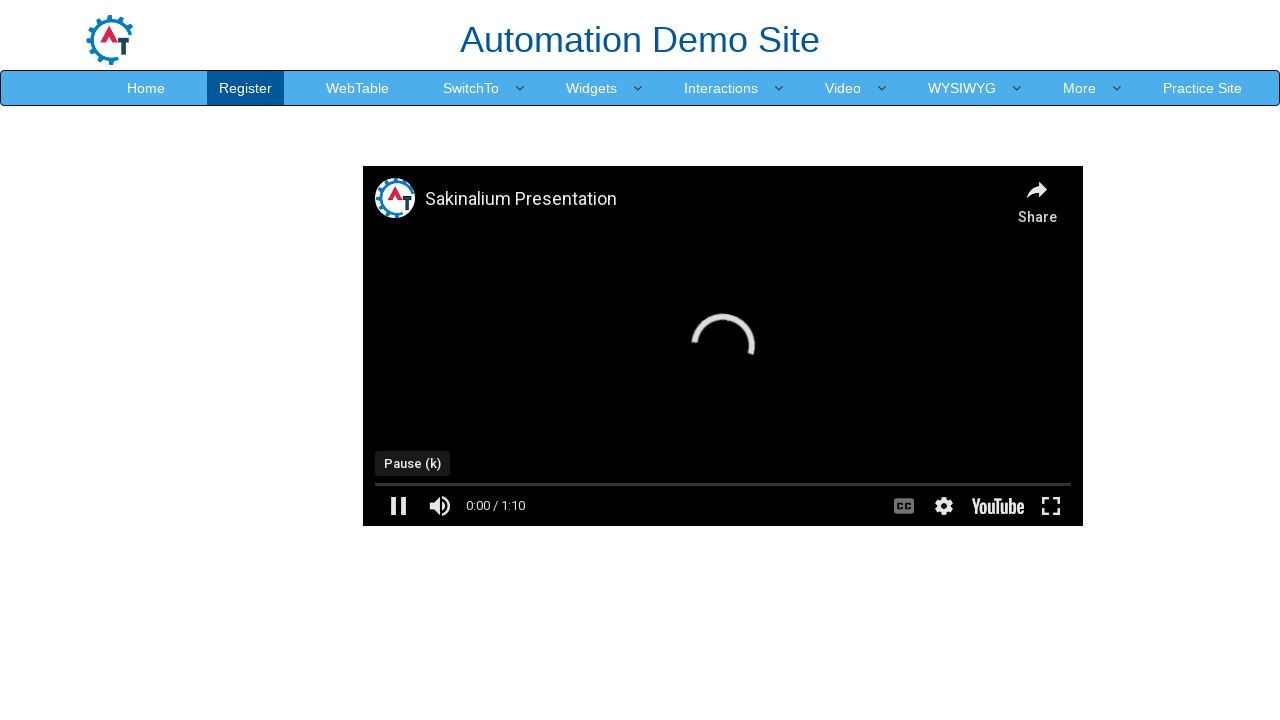

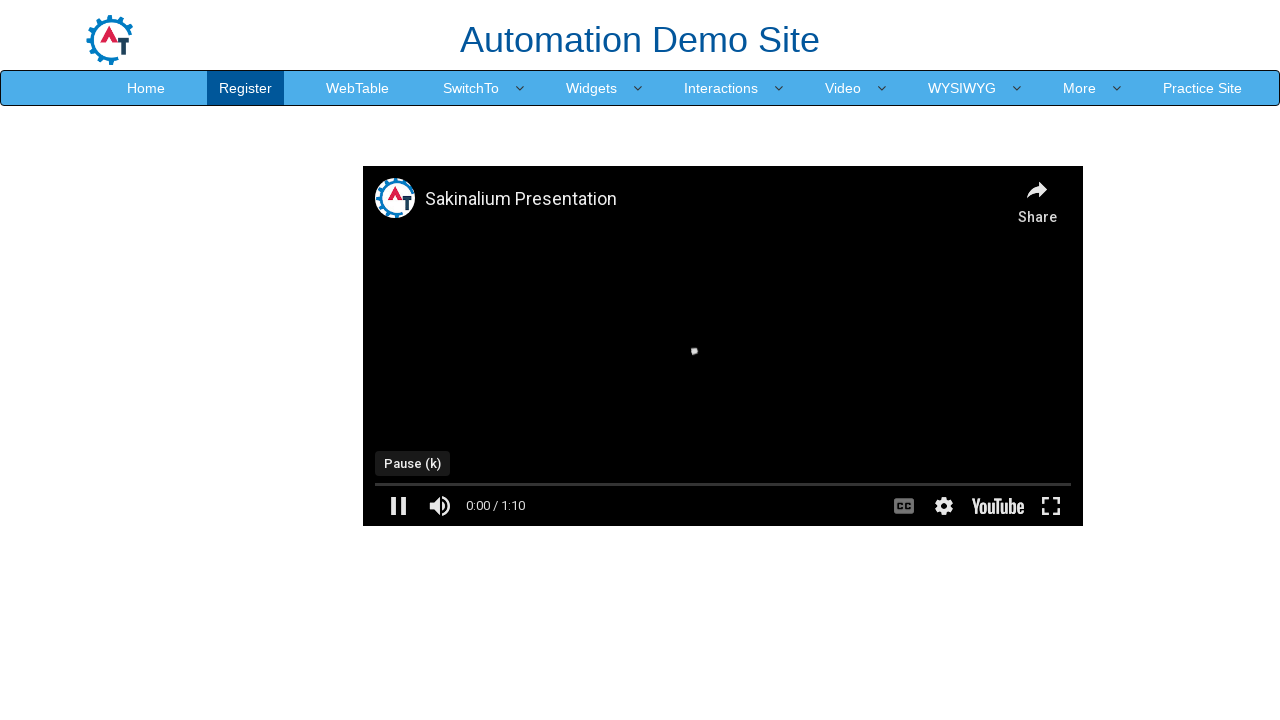